Tests radio button interaction on Bootswatch's default Bootstrap theme demo page by locating and clicking a radio button option

Starting URL: https://bootswatch.com/default/

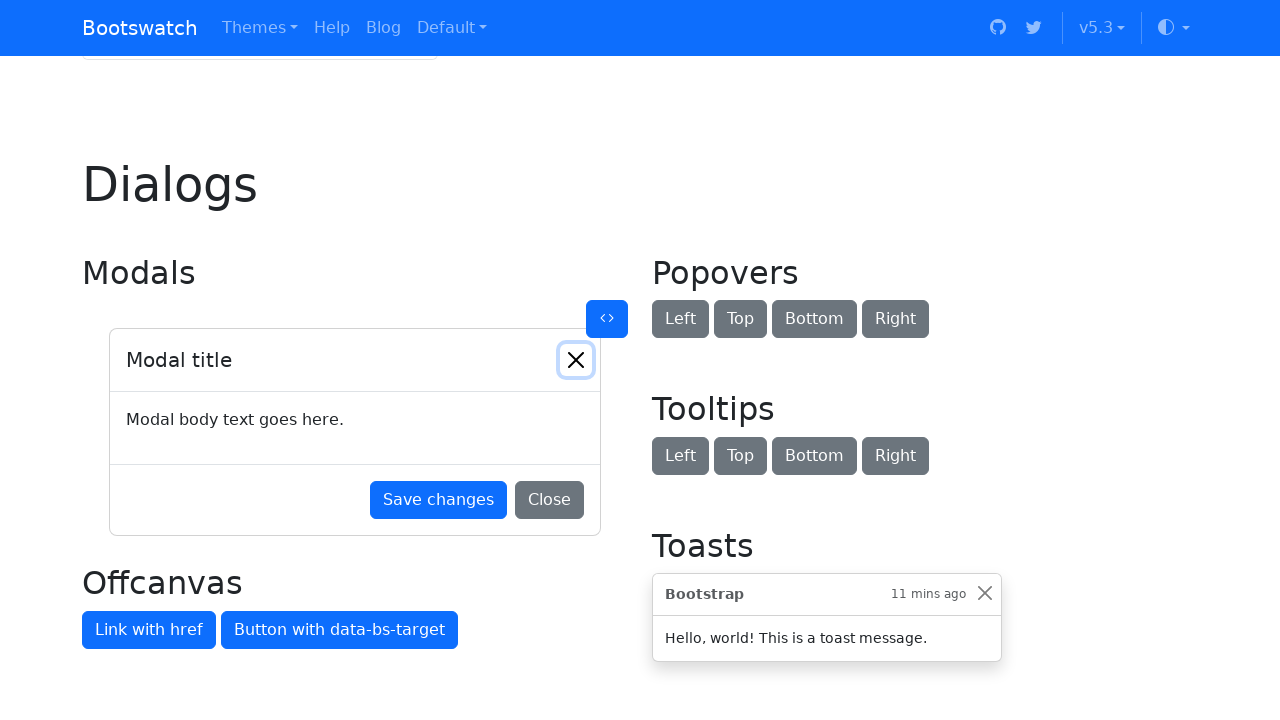

Located radio button with label 'Option one is this and that—be sure to include why it's great'
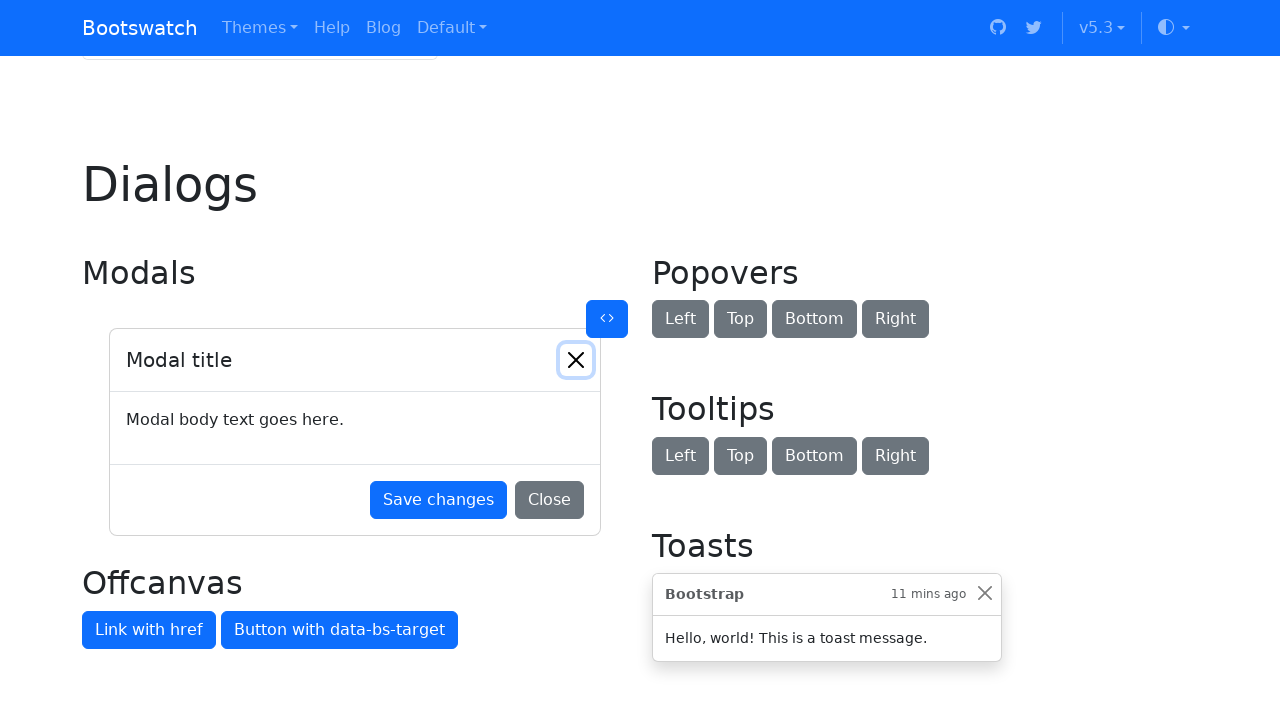

Clicked the radio button option at (90, 361) on internal:role=radio[name="Option one is this and that—be sure to include why it'
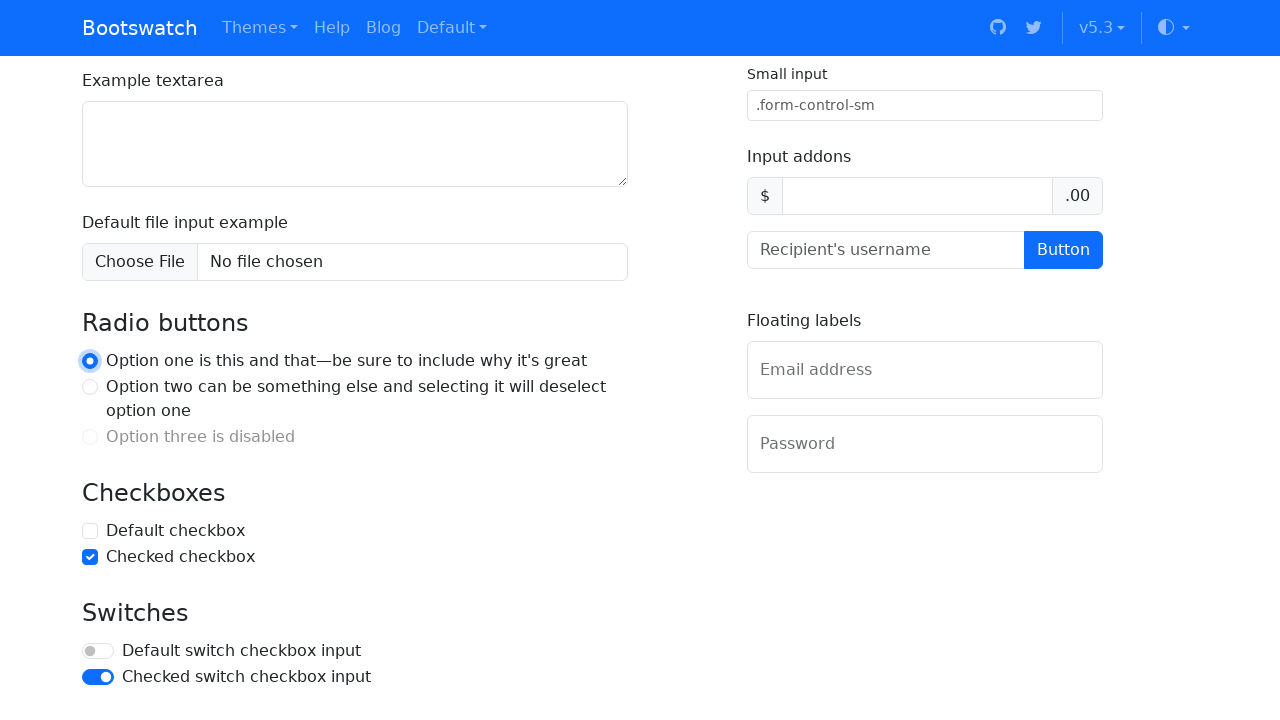

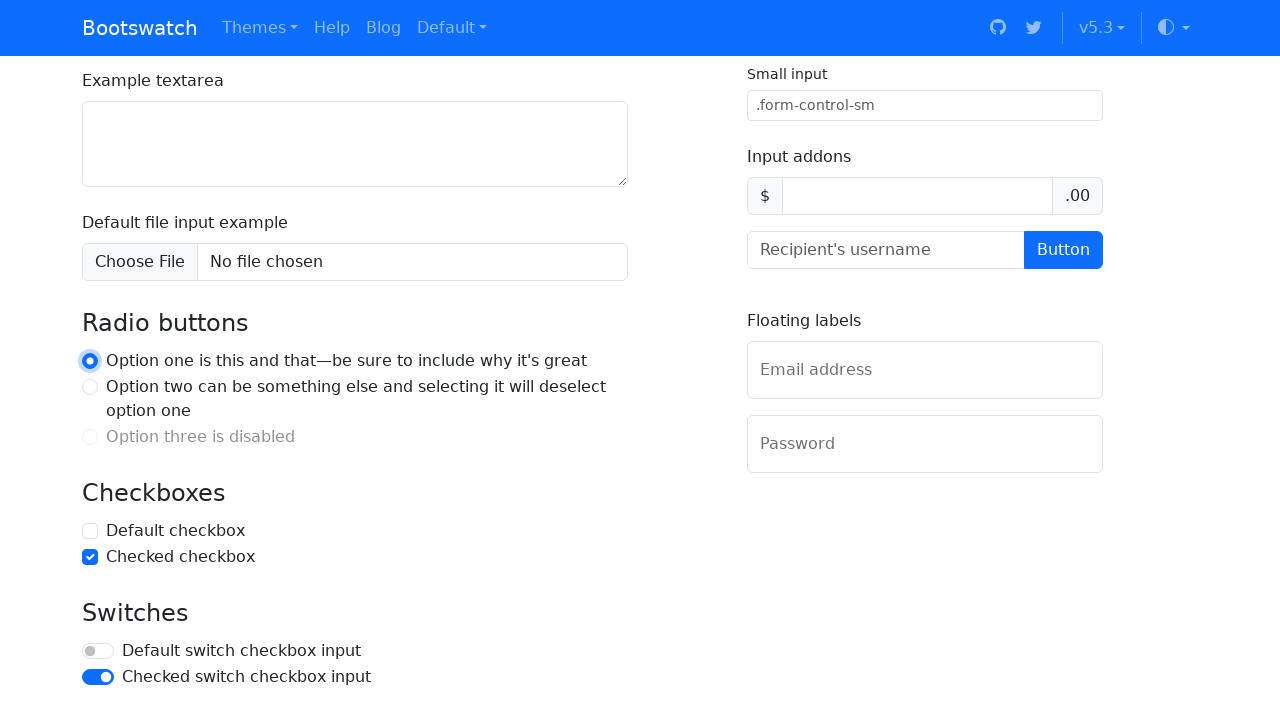